Highlights an element on the page by adding visual emphasis to the submit button

Starting URL: https://hrm.anhtester.com/

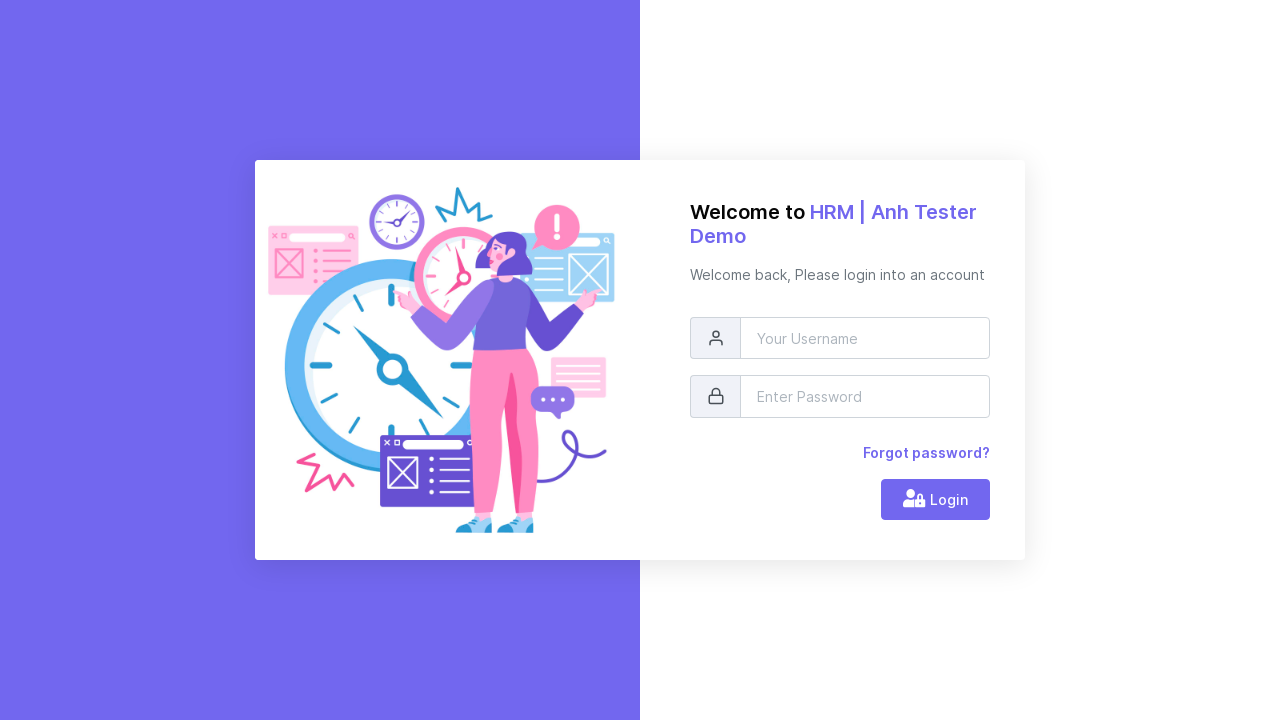

Located submit button element
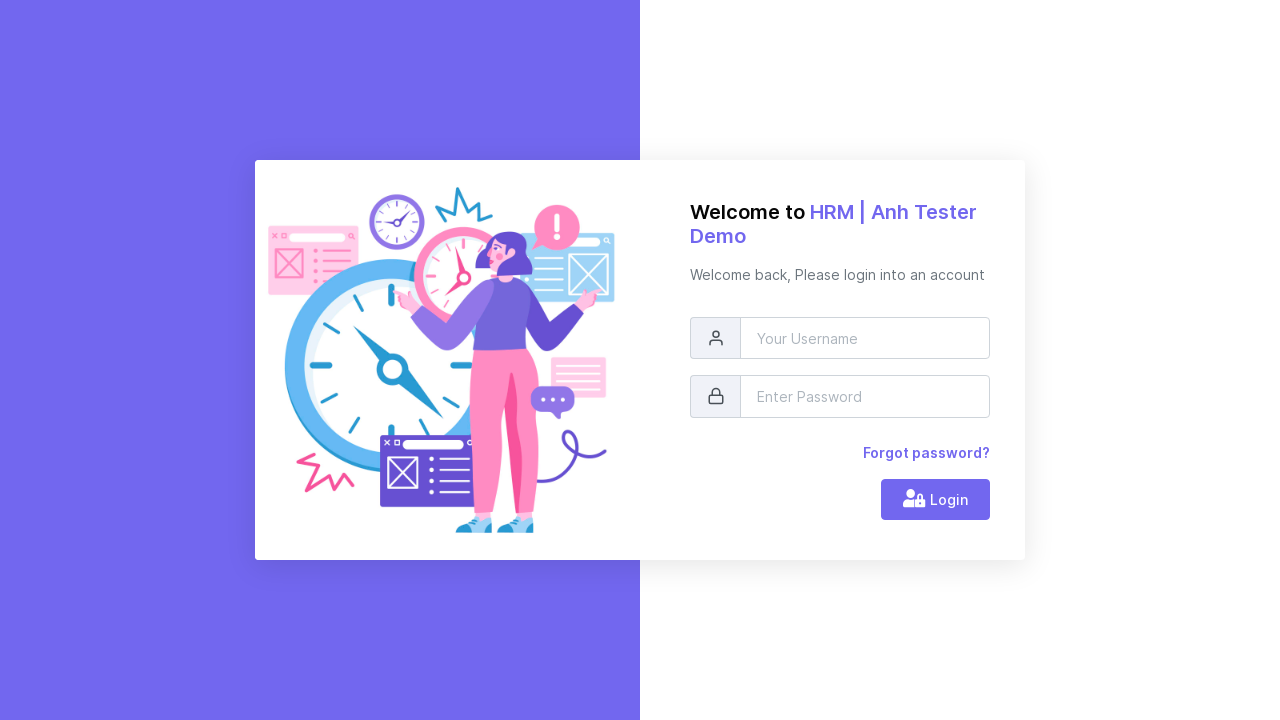

Applied red border highlight to submit button
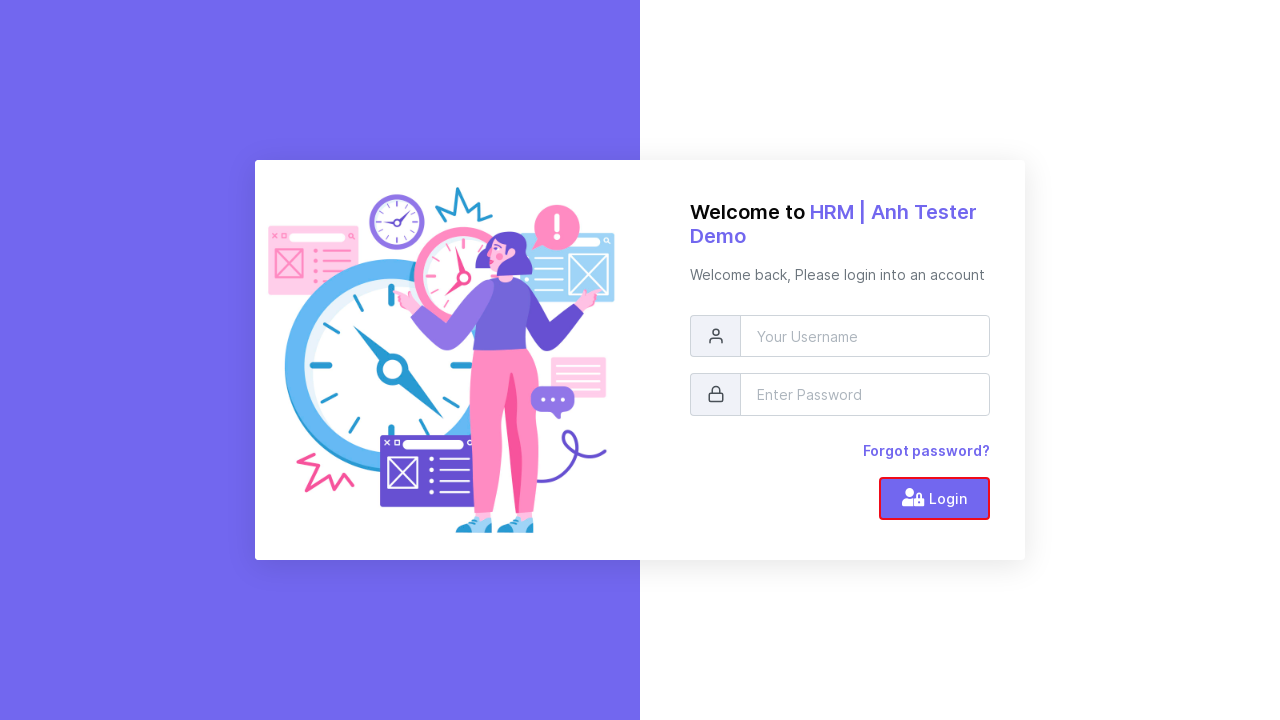

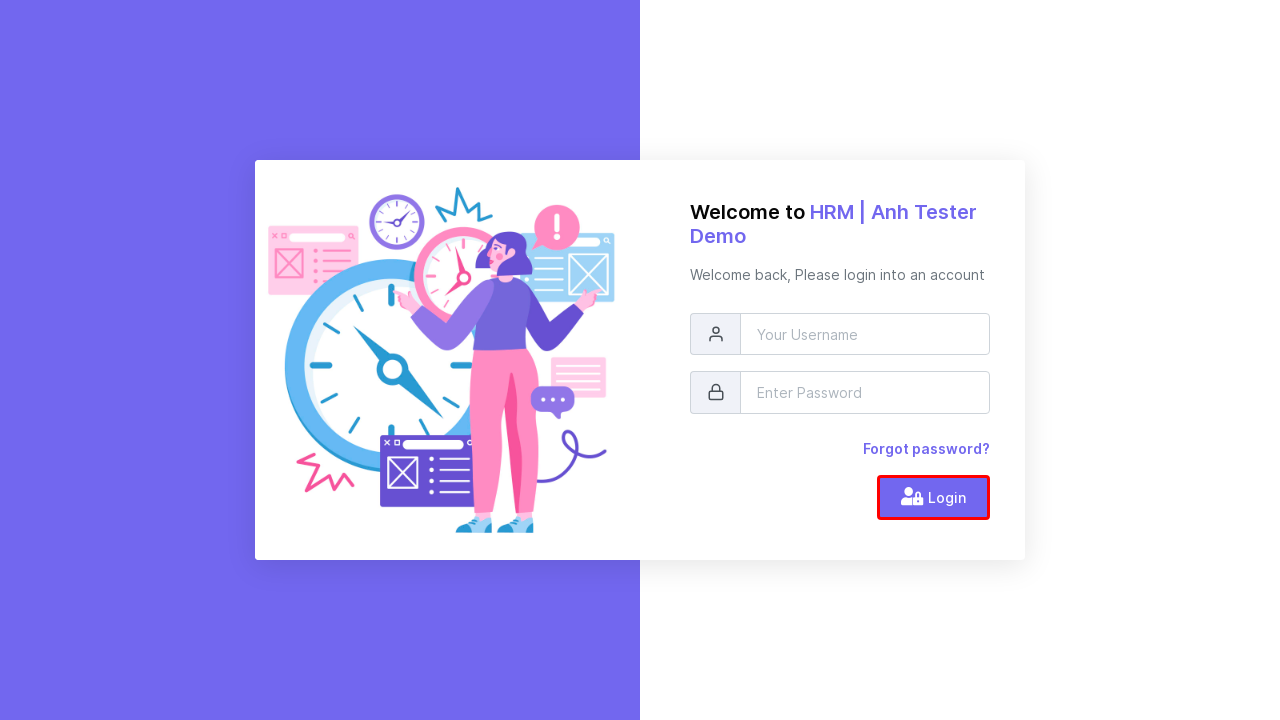